Tests a virtual keyboard interface by clicking individual keys to type "Automation in testing" and verifying the text appears in the text area

Starting URL: https://gate2home.com/English-Keyboard

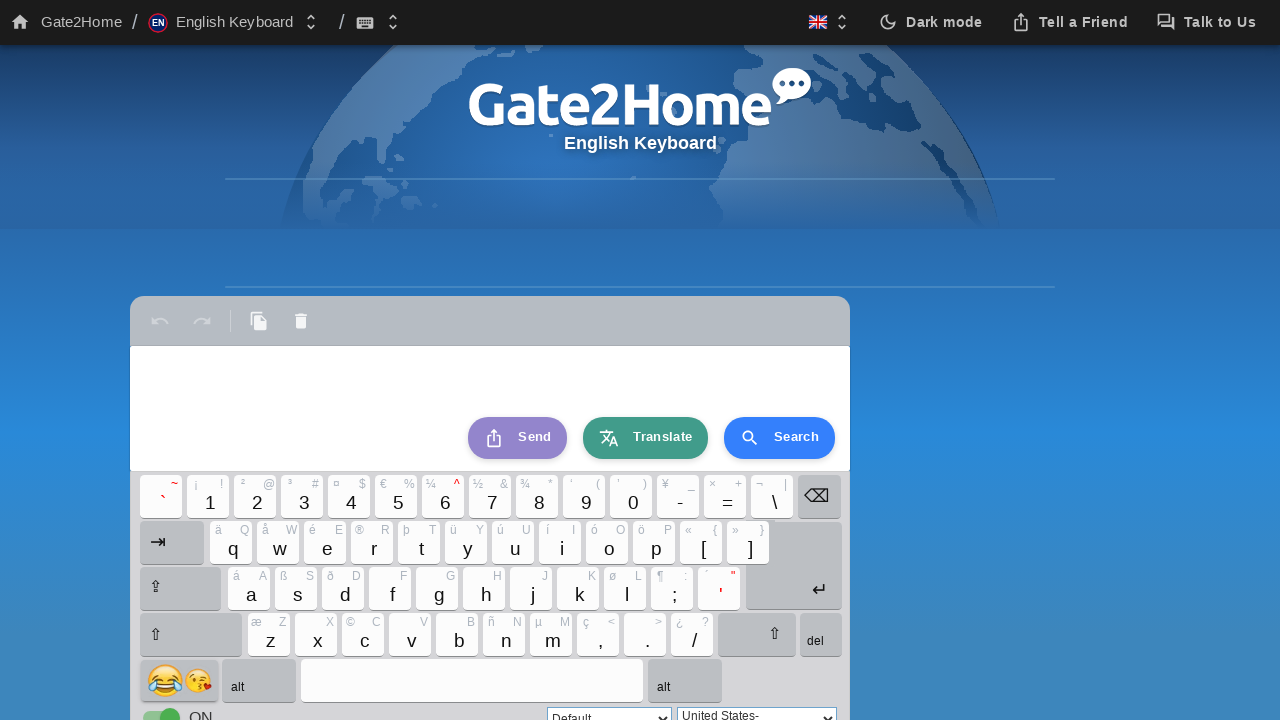

Clicked caps lock to enable capital letters at (184, 588) on #kb_bcaps
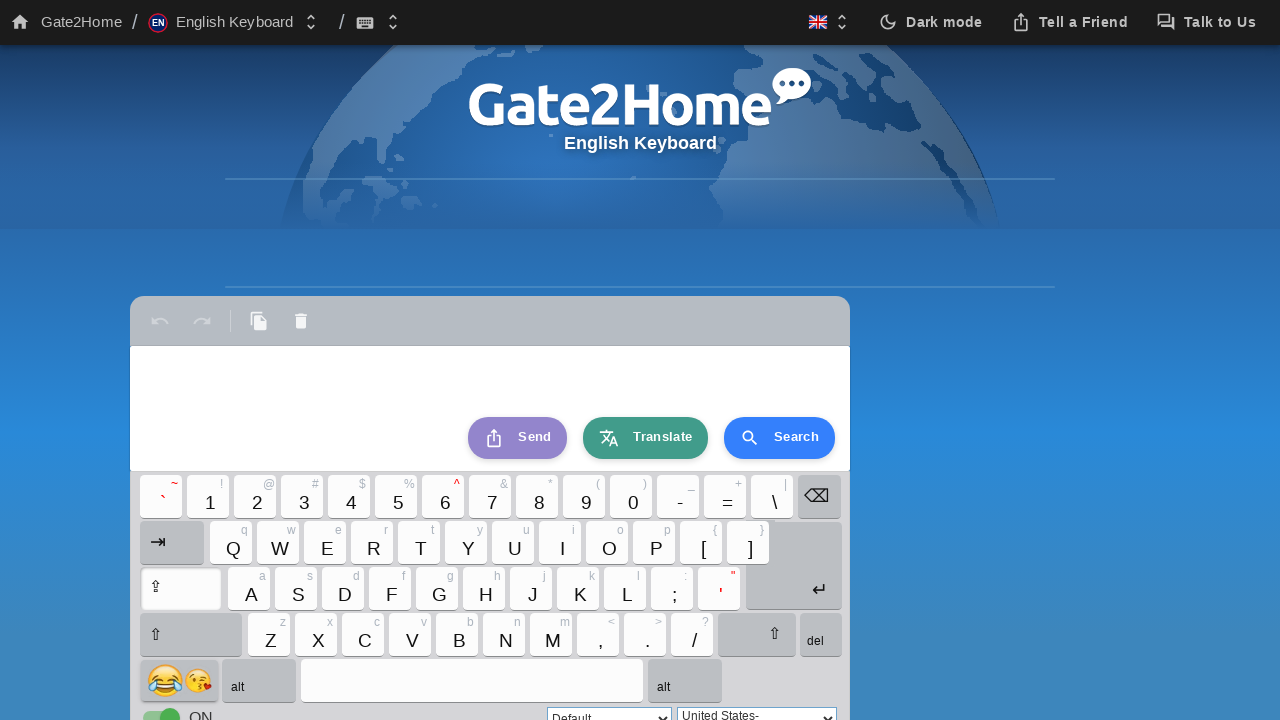

Clicked 'A' key to type capital A at (252, 588) on #kb_b26
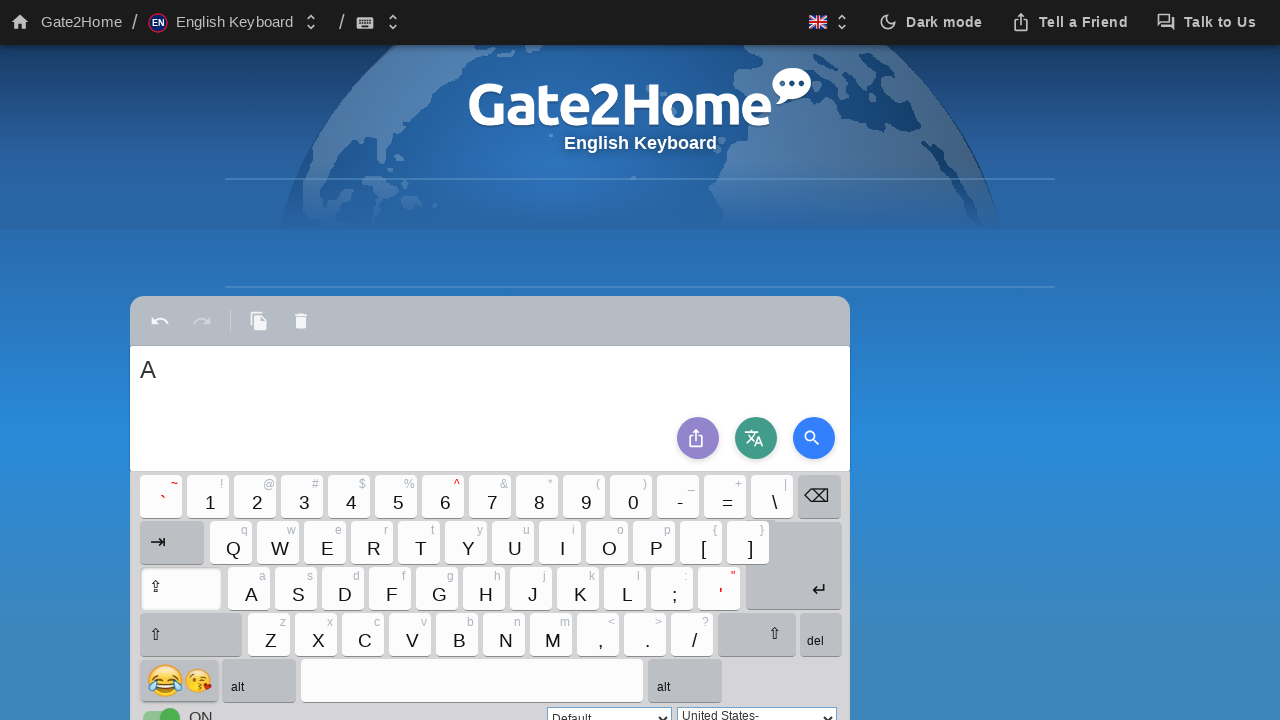

Clicked caps lock to disable capital letters at (184, 588) on #kb_bcaps
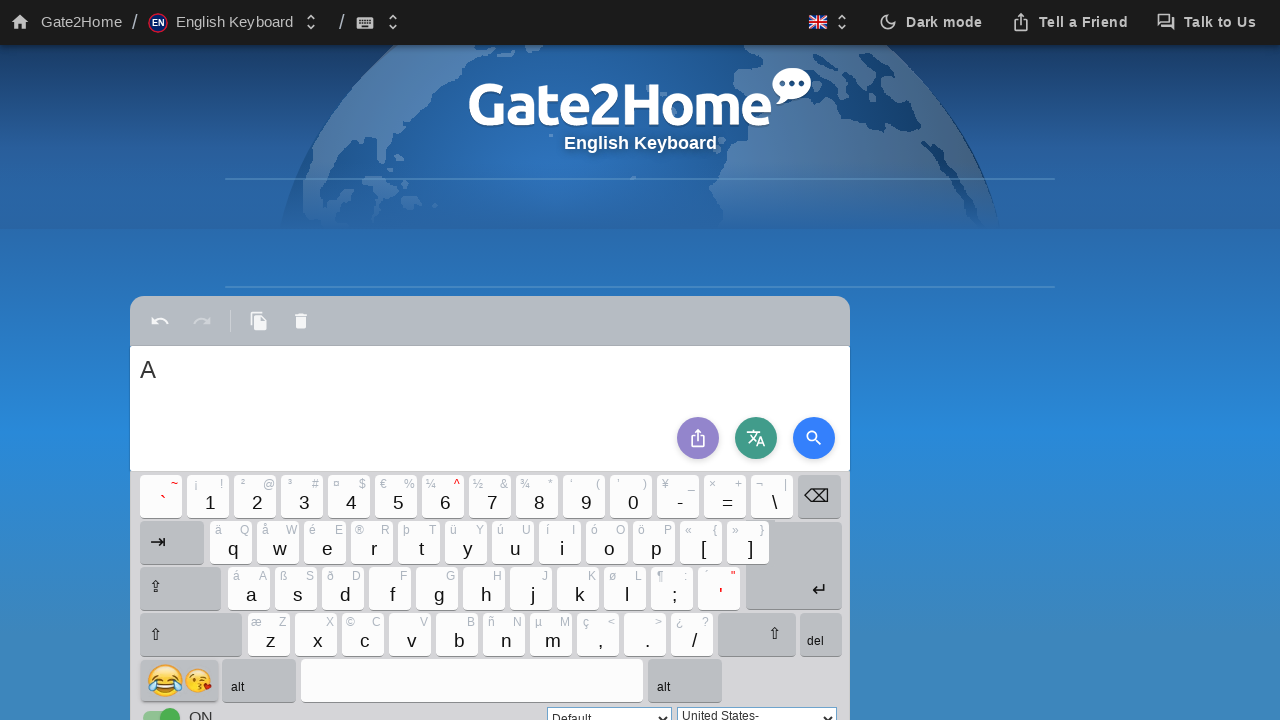

Clicked 'u' key at (516, 542) on #kb_b20
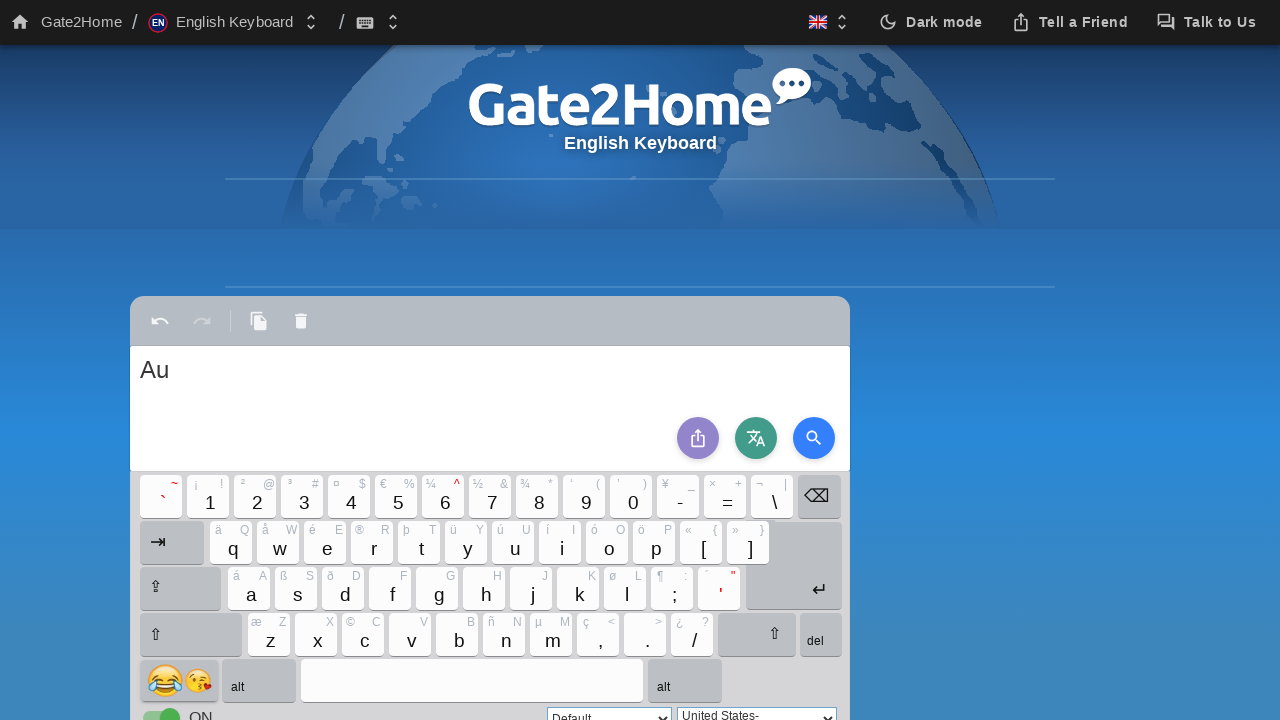

Clicked 't' key at (422, 542) on #kb_b18
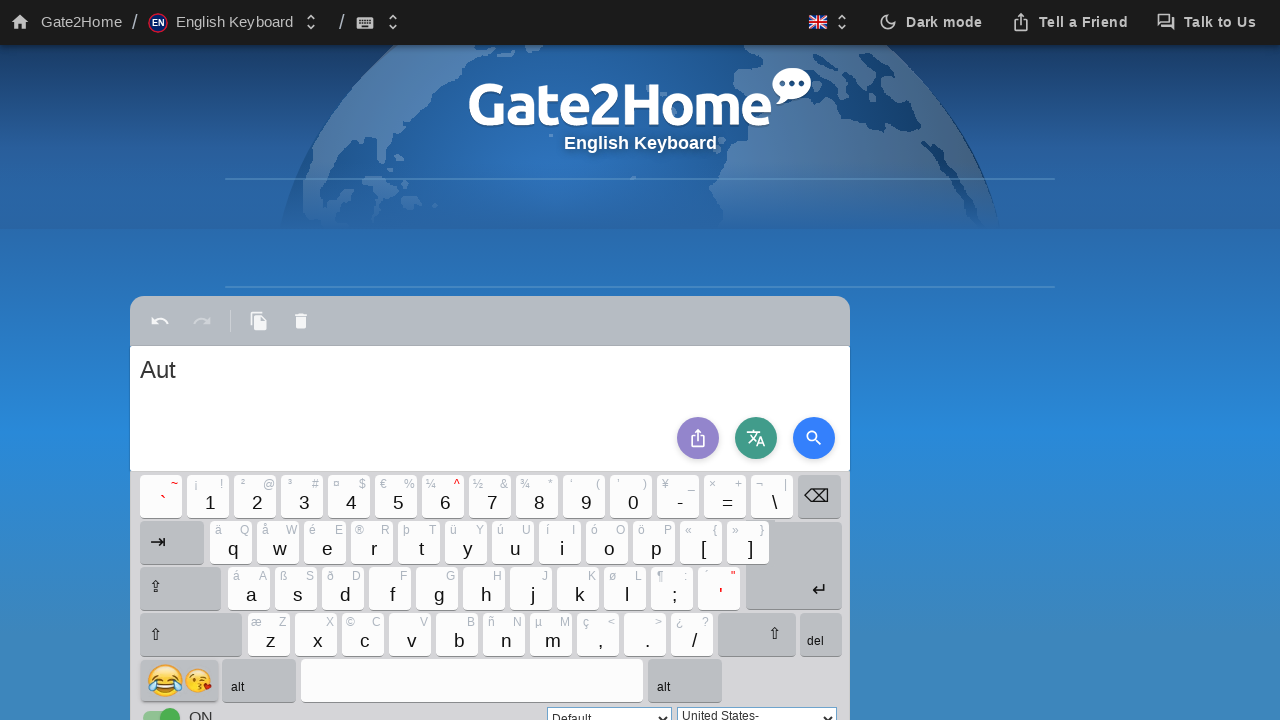

Clicked 'o' key at (610, 542) on #kb_b22
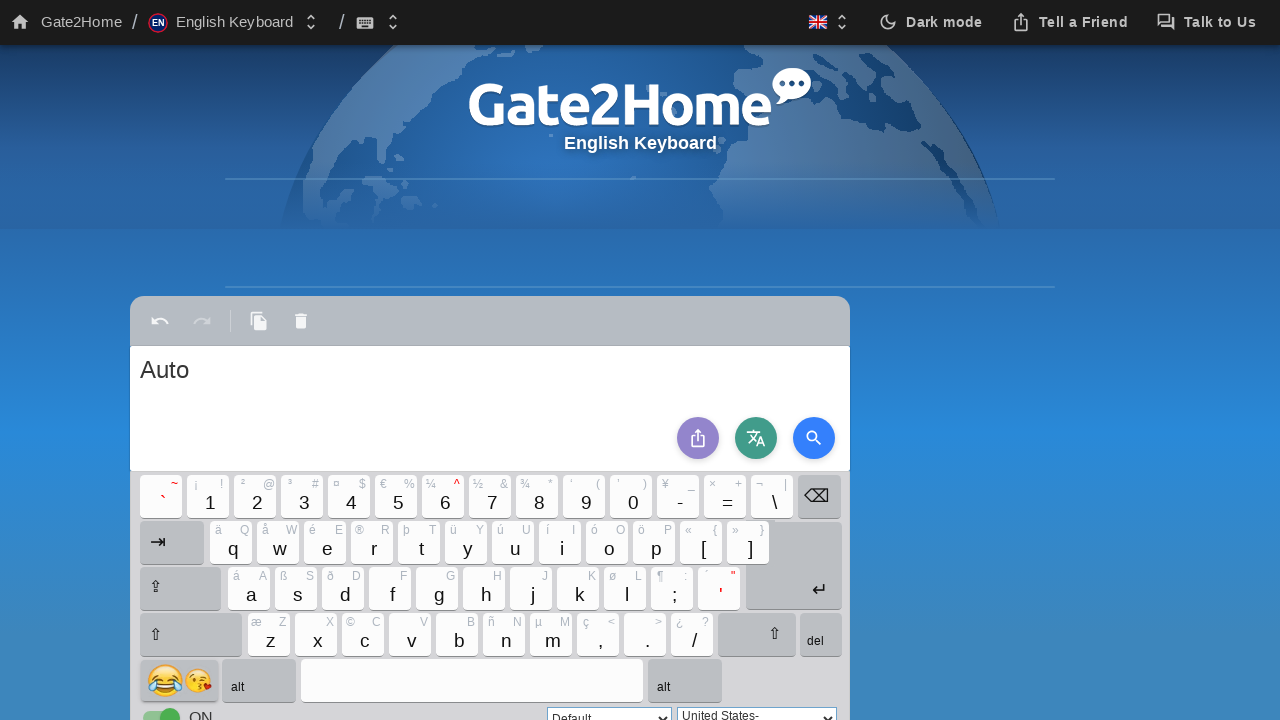

Clicked 'm' key at (554, 634) on #kb_b43
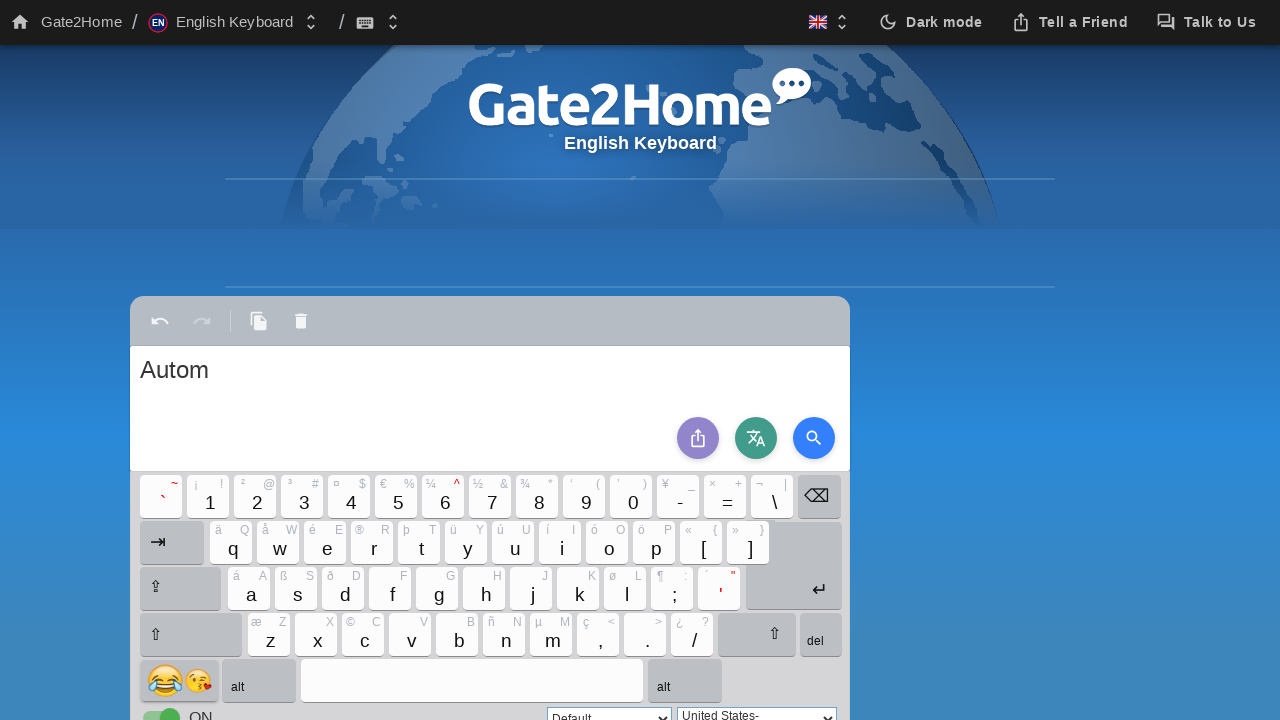

Clicked 'a' key at (252, 588) on #kb_b26
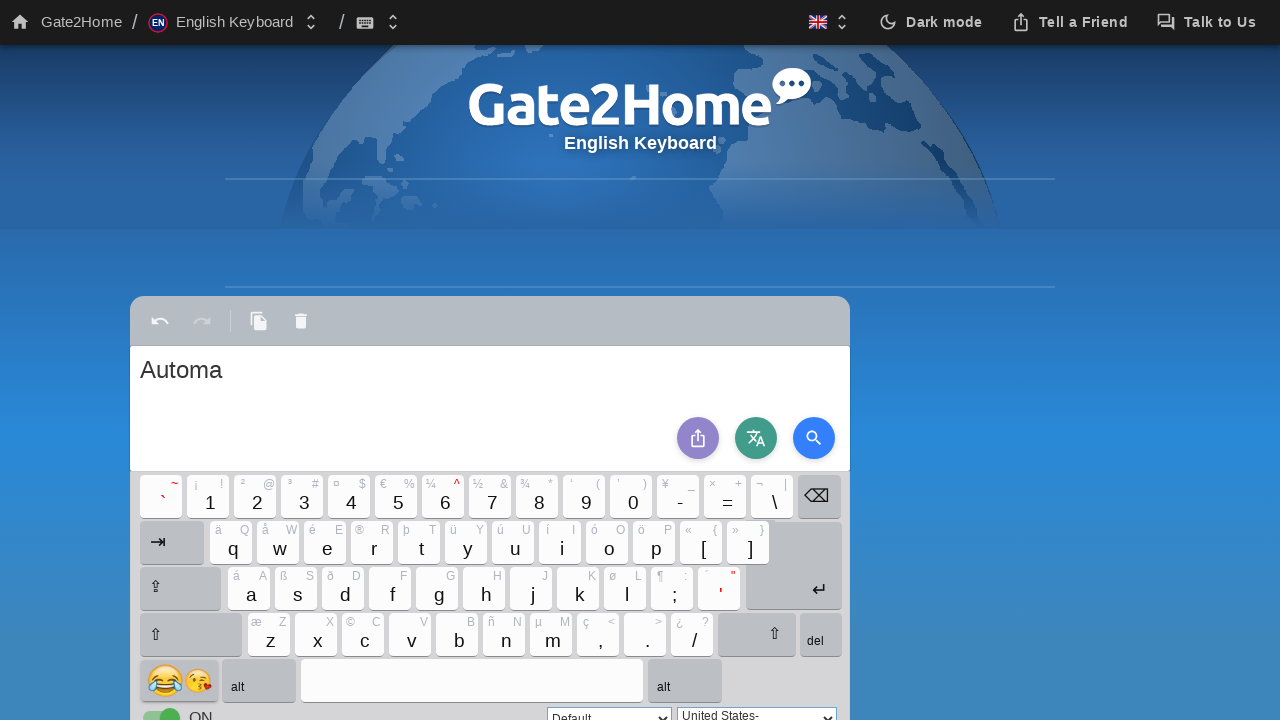

Clicked 't' key at (422, 542) on #kb_b18
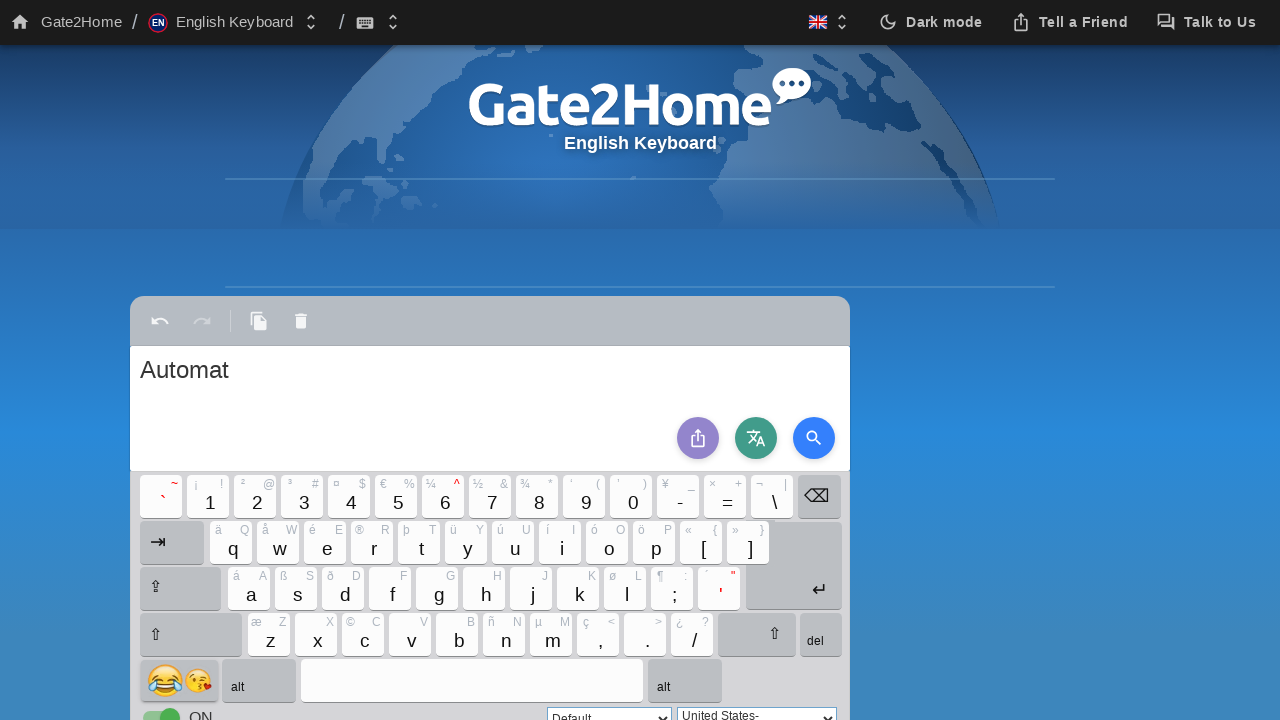

Clicked 'i' key at (562, 542) on #kb_b21
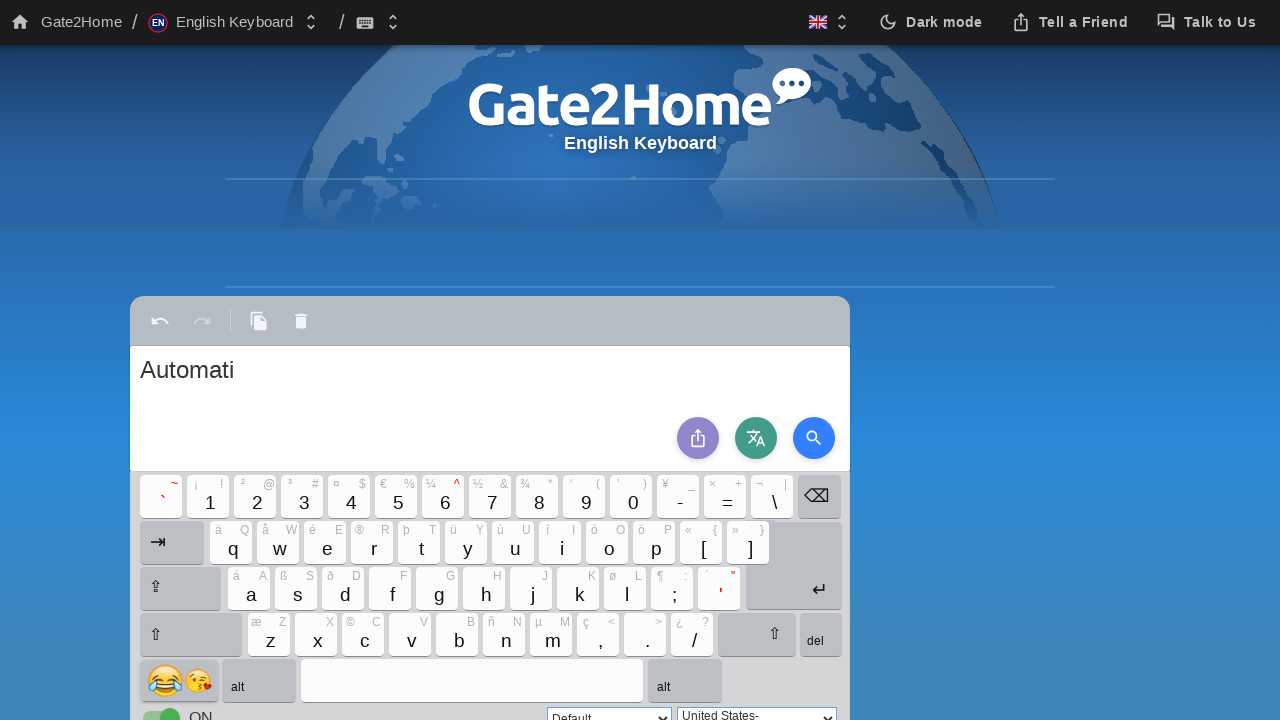

Clicked 'o' key at (610, 542) on #kb_b22
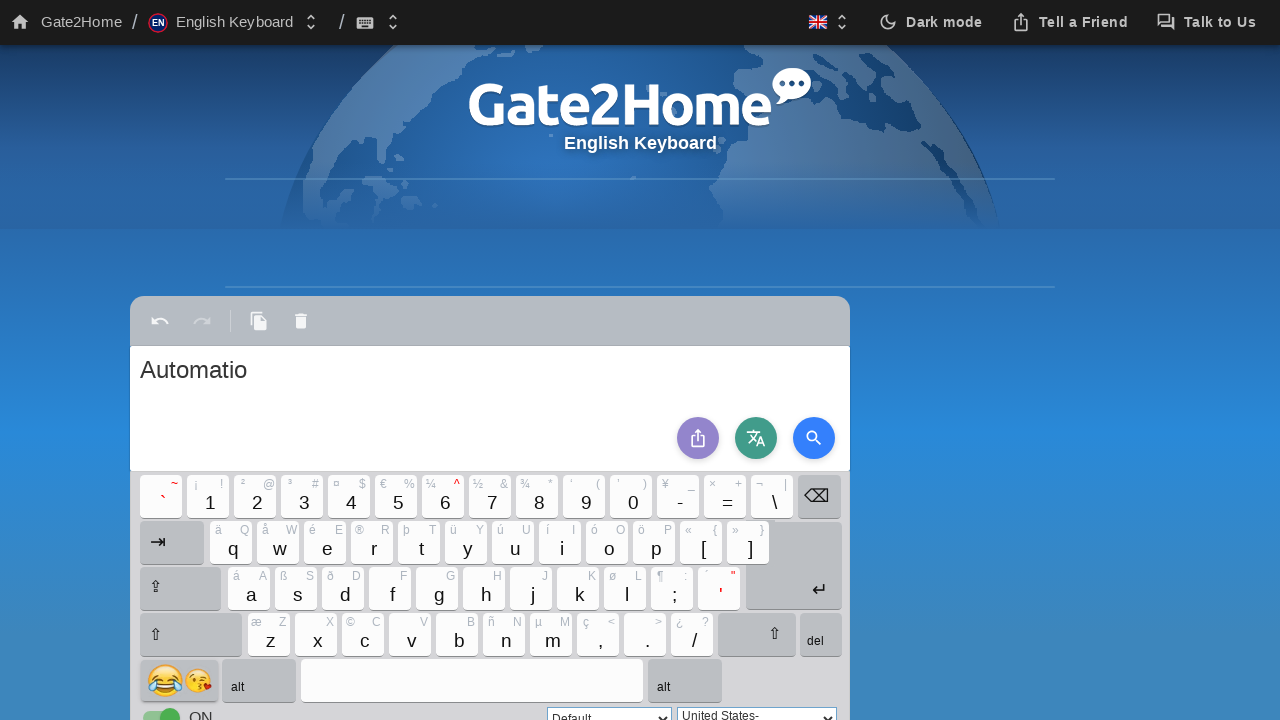

Clicked 'n' key at (506, 634) on #kb_b42
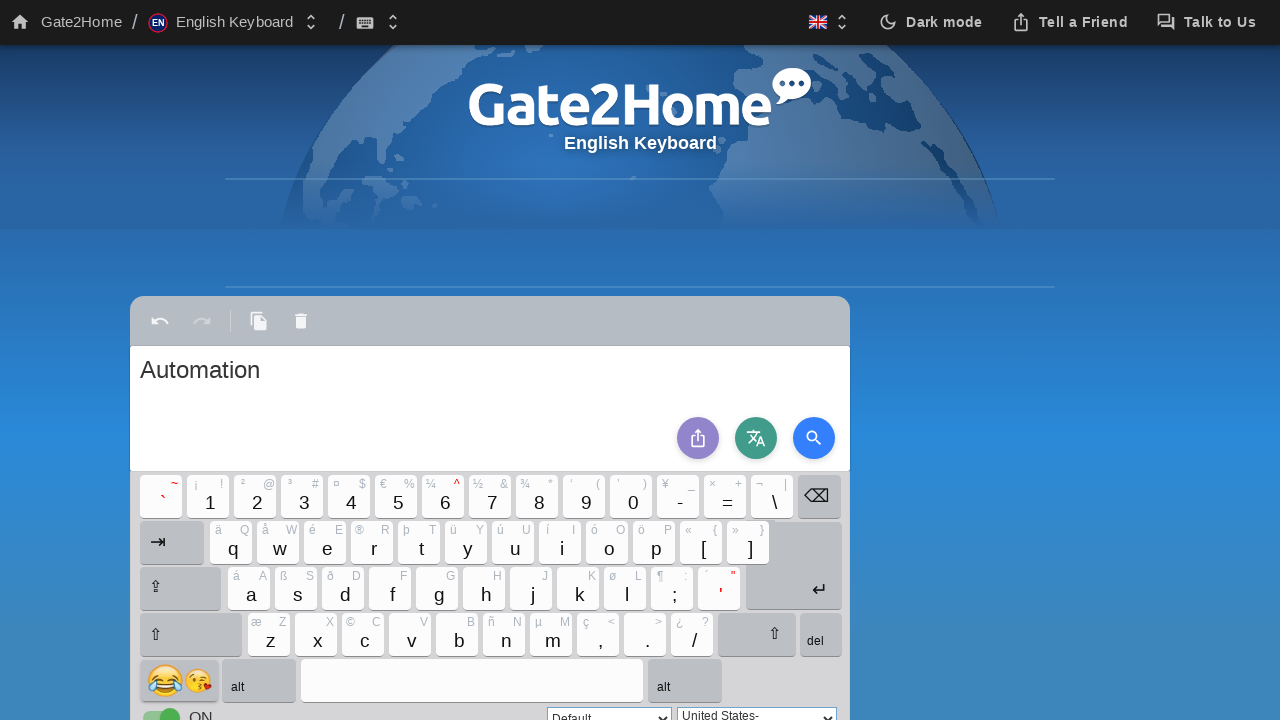

Clicked space key after 'Automation' at (492, 680) on #kb_bspace
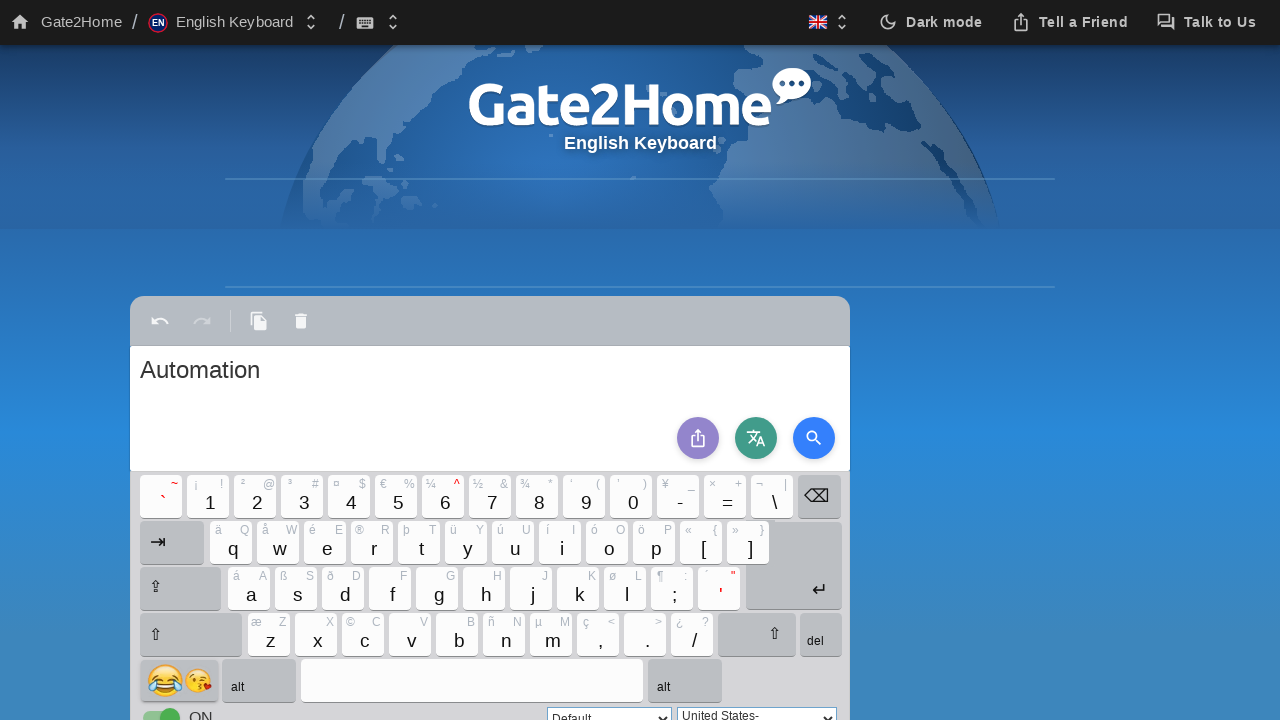

Clicked 'i' key at (562, 542) on #kb_b21
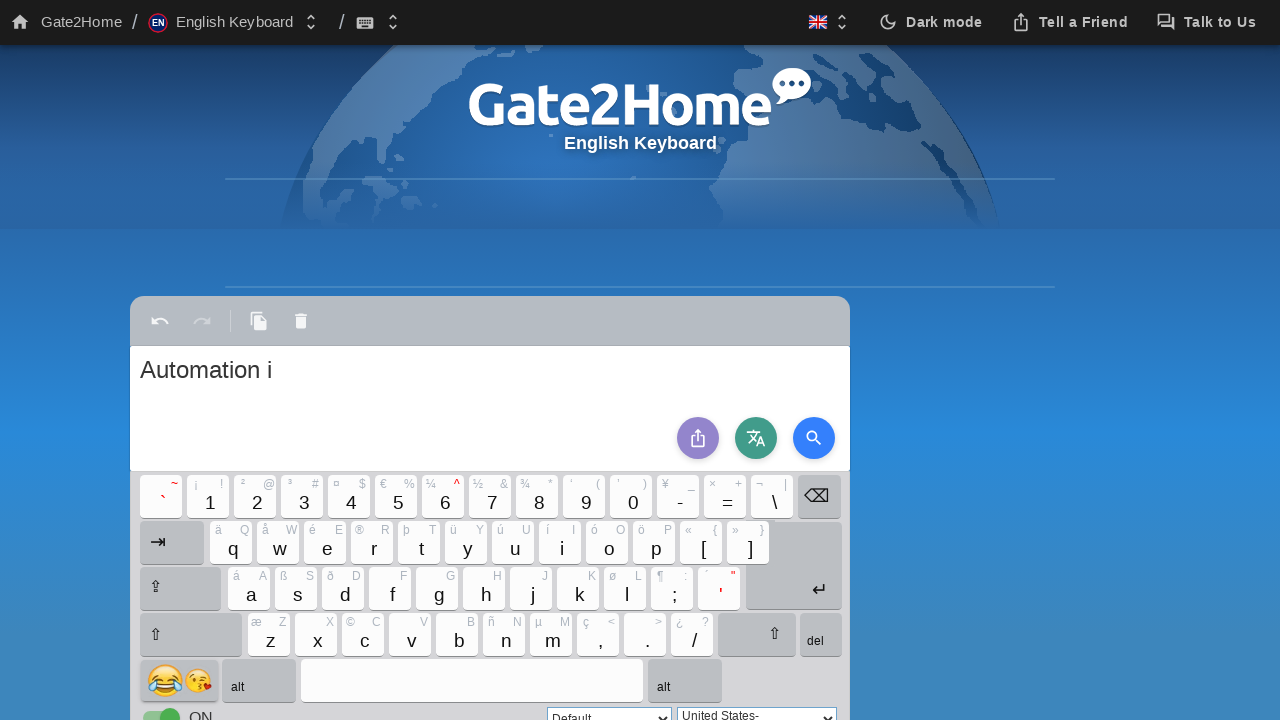

Clicked 'n' key at (506, 634) on #kb_b42
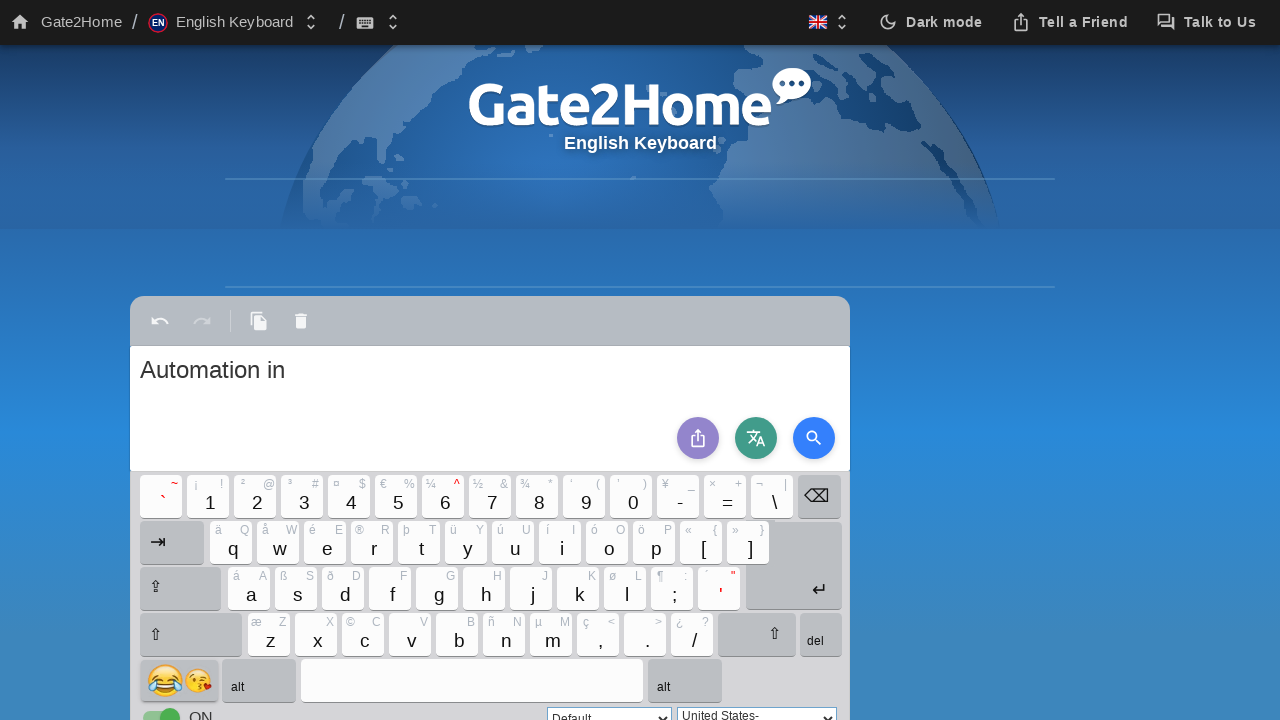

Clicked space key after 'in' at (492, 680) on #kb_bspace
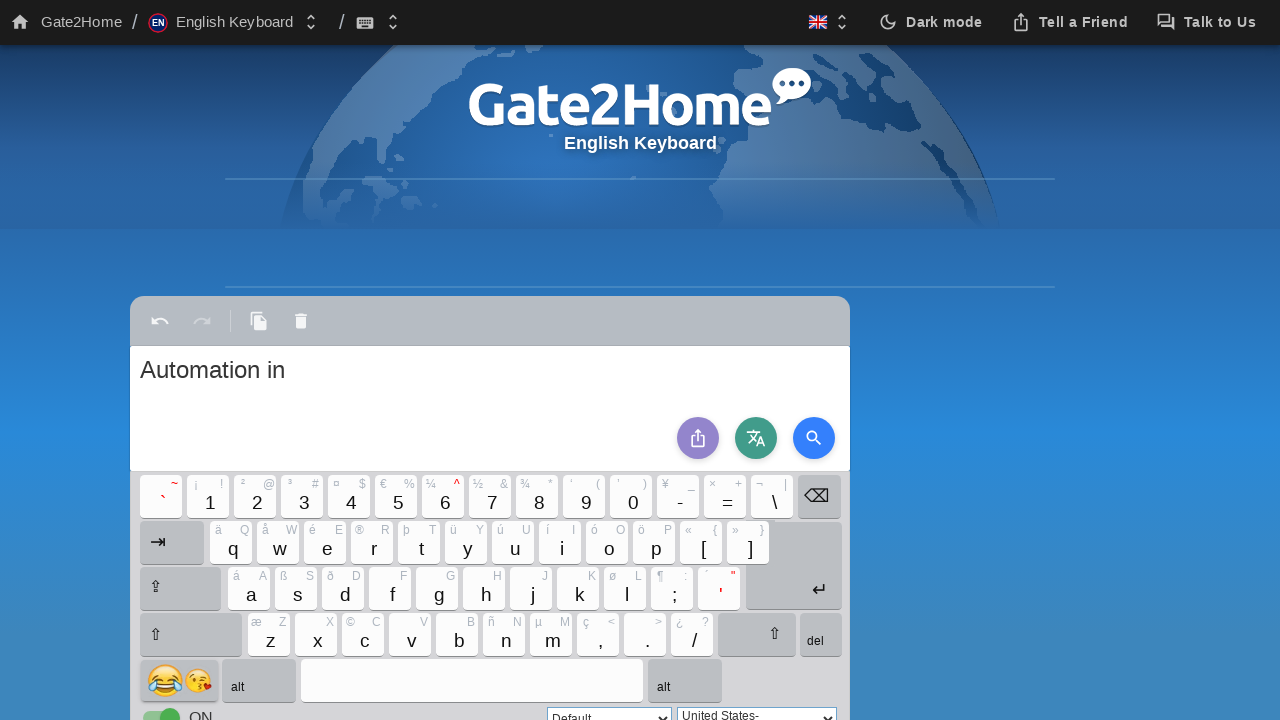

Clicked 't' key at (422, 542) on #kb_b18
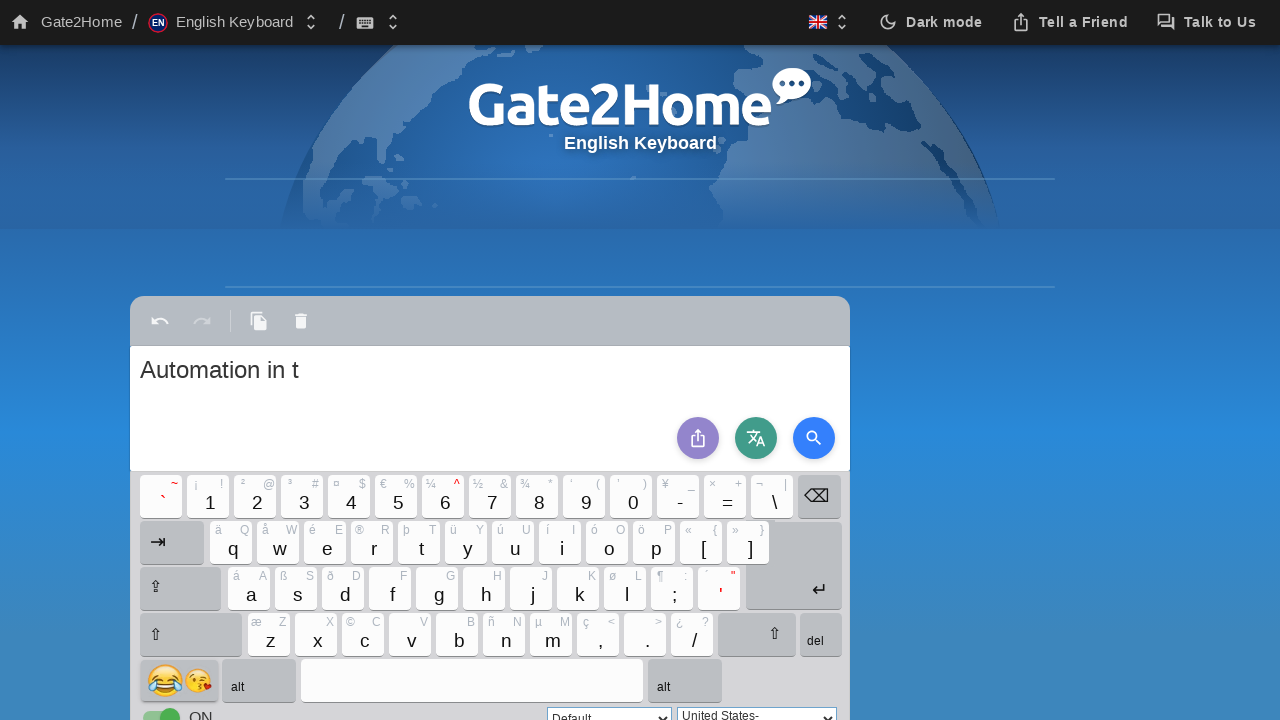

Clicked 'e' key at (328, 542) on #kb_b16
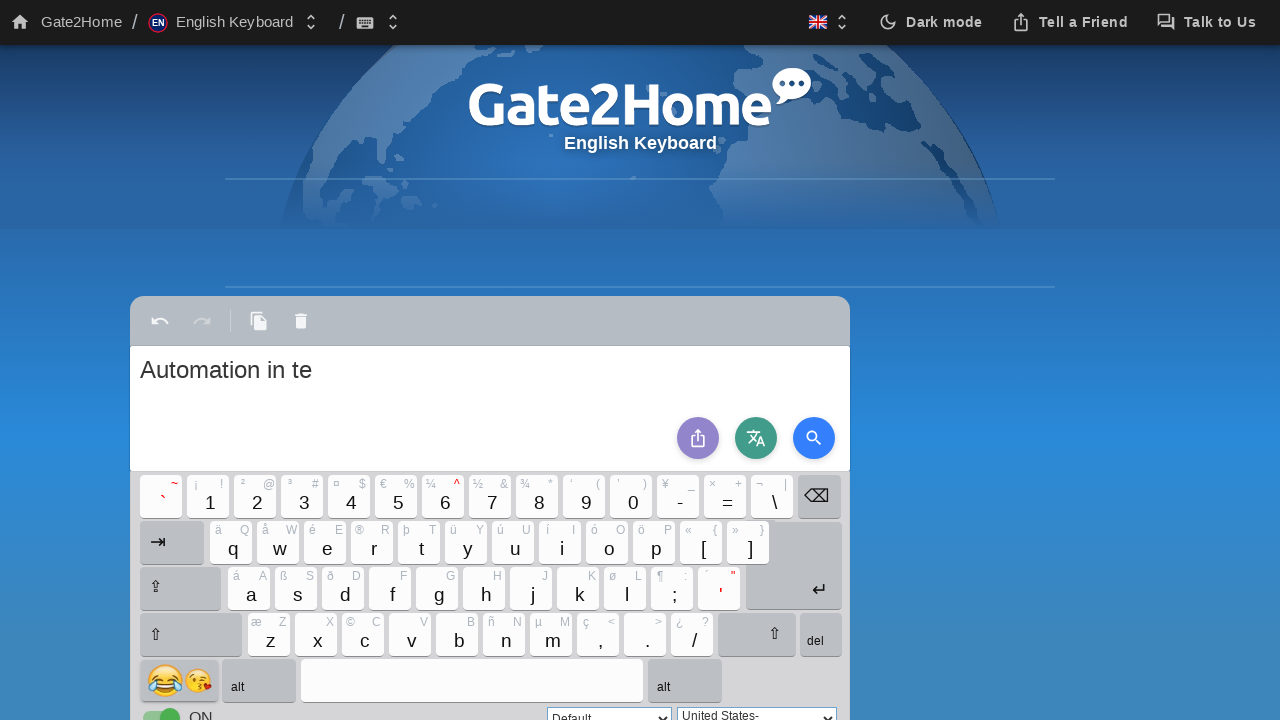

Clicked 's' key at (298, 588) on #kb_b27
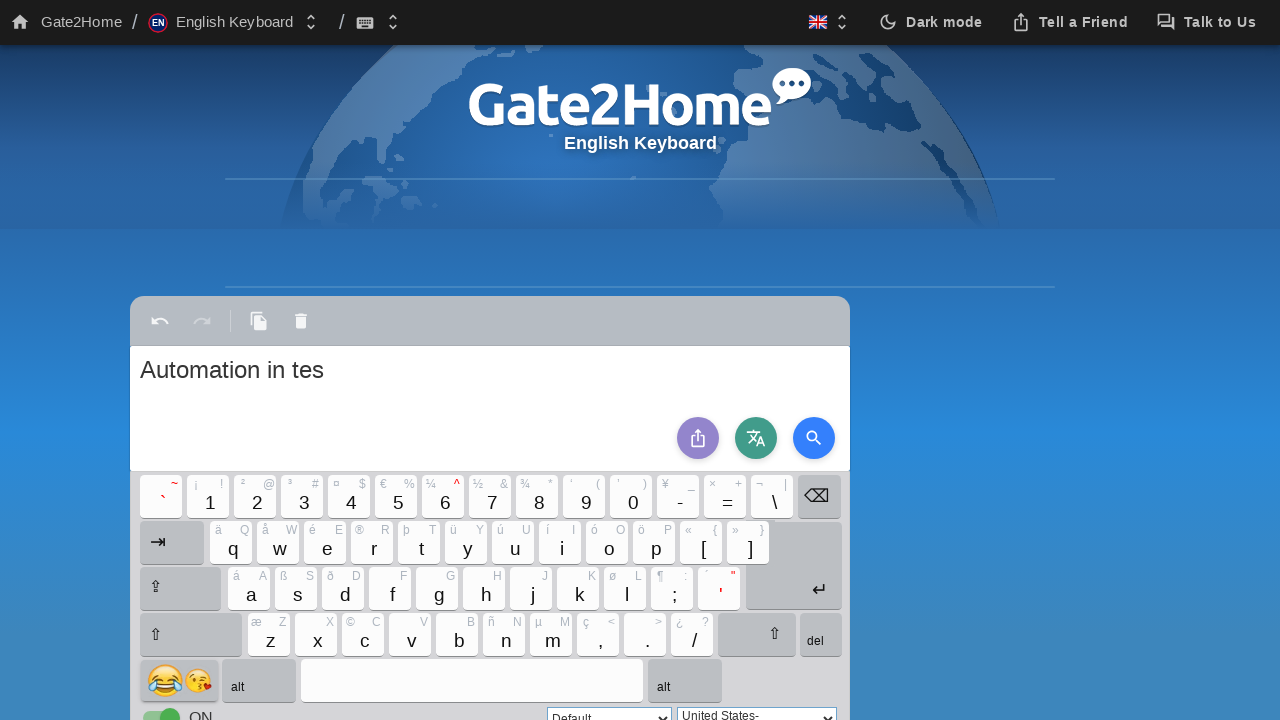

Clicked 't' key at (422, 542) on #kb_b18
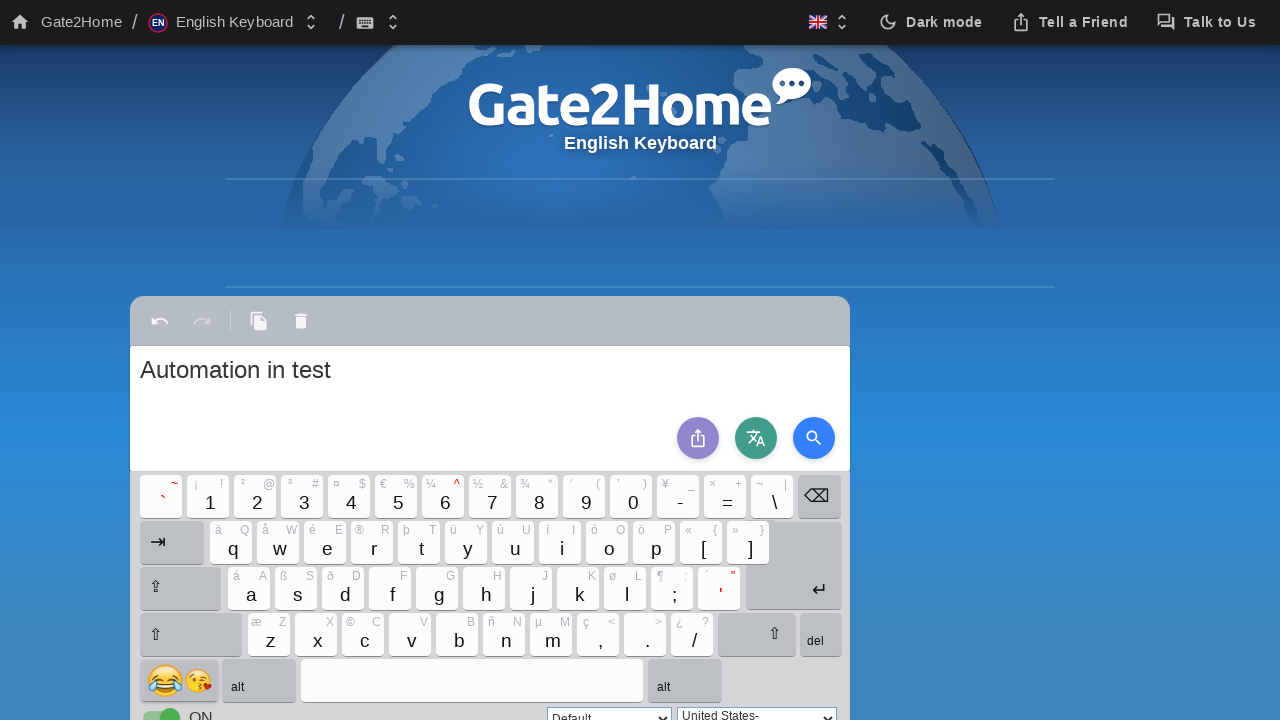

Clicked 'i' key at (562, 542) on #kb_b21
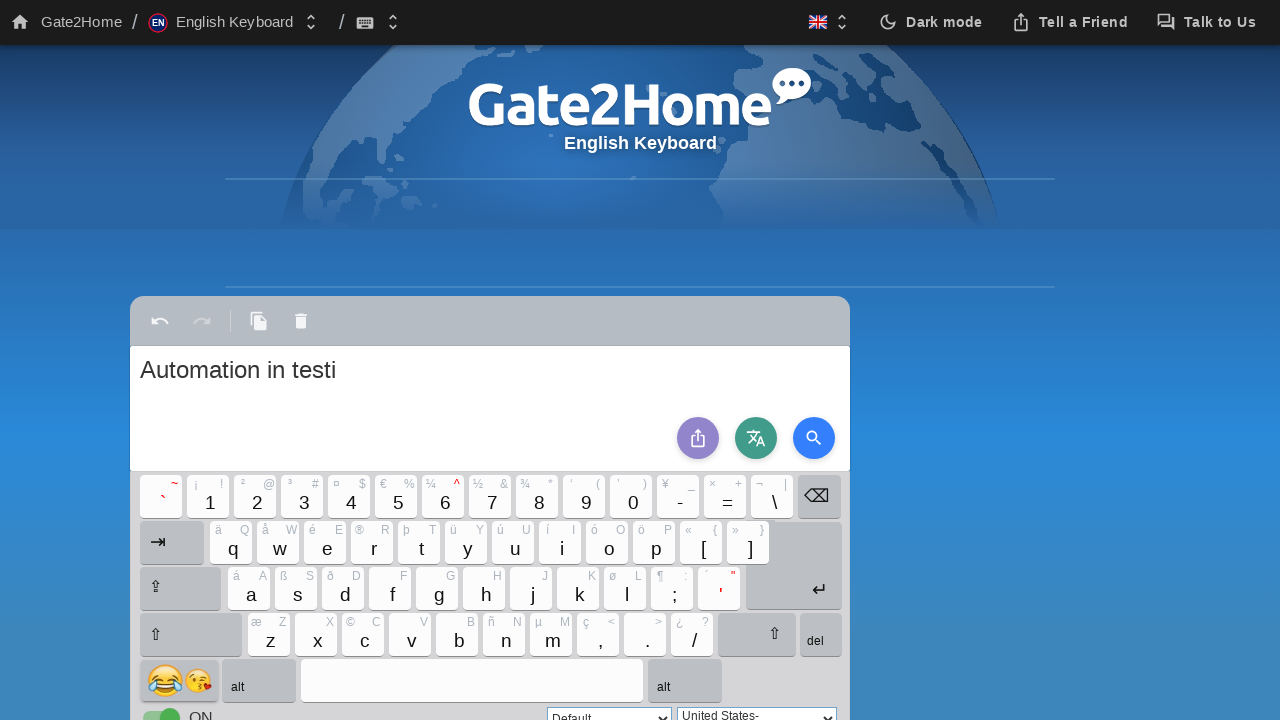

Clicked 'n' key at (506, 634) on #kb_b42
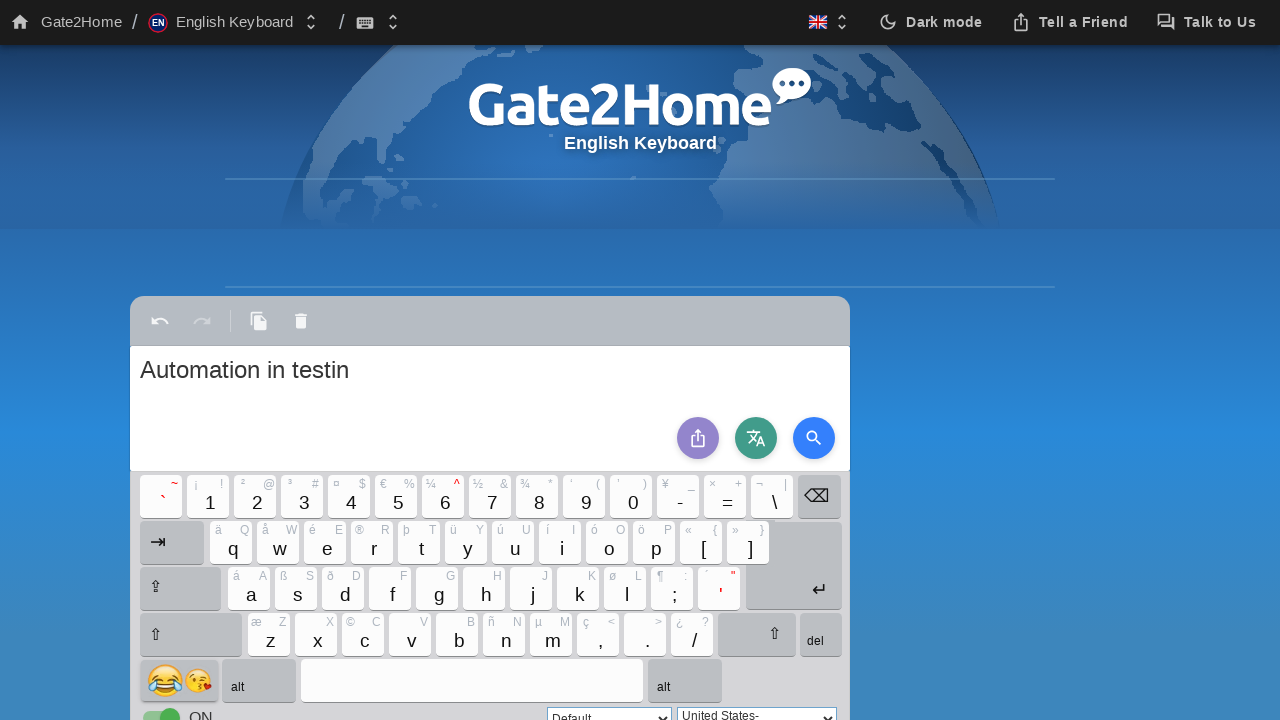

Clicked 'g' key to complete 'testing' at (440, 588) on #kb_b30
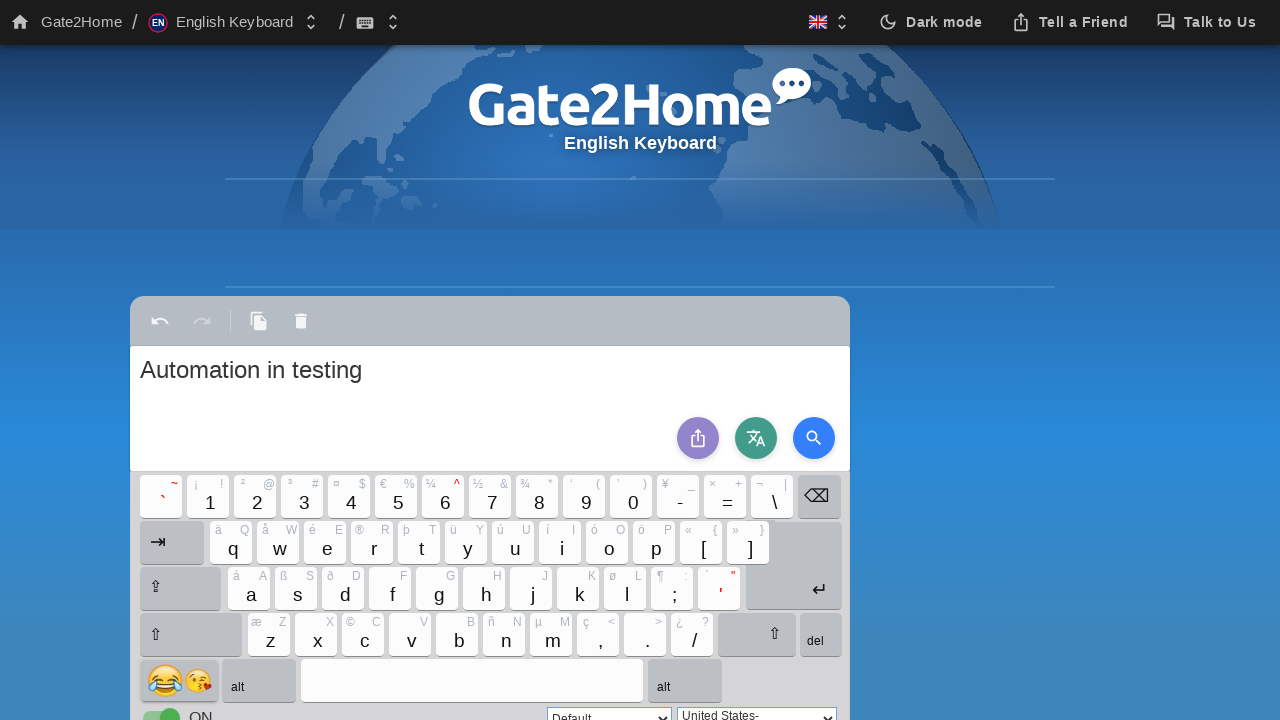

Text area element loaded and is visible
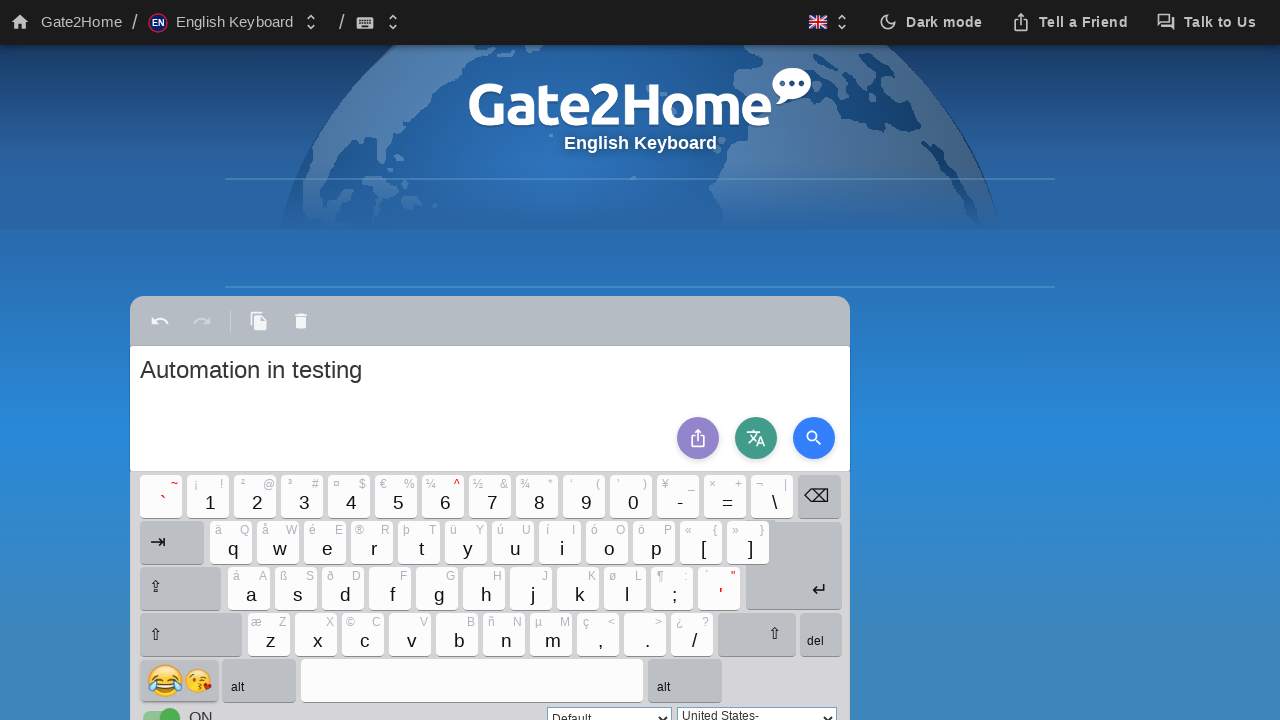

Located the text area element
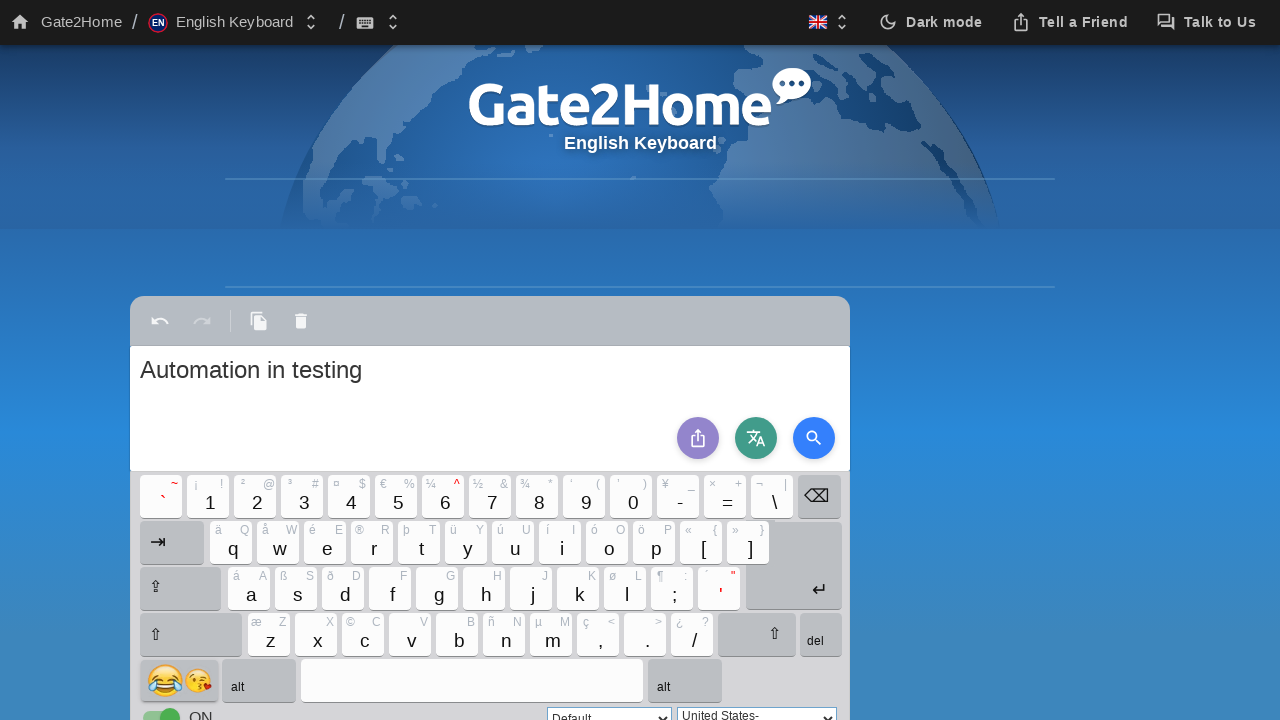

Verified text area contains 'Automation in testing'
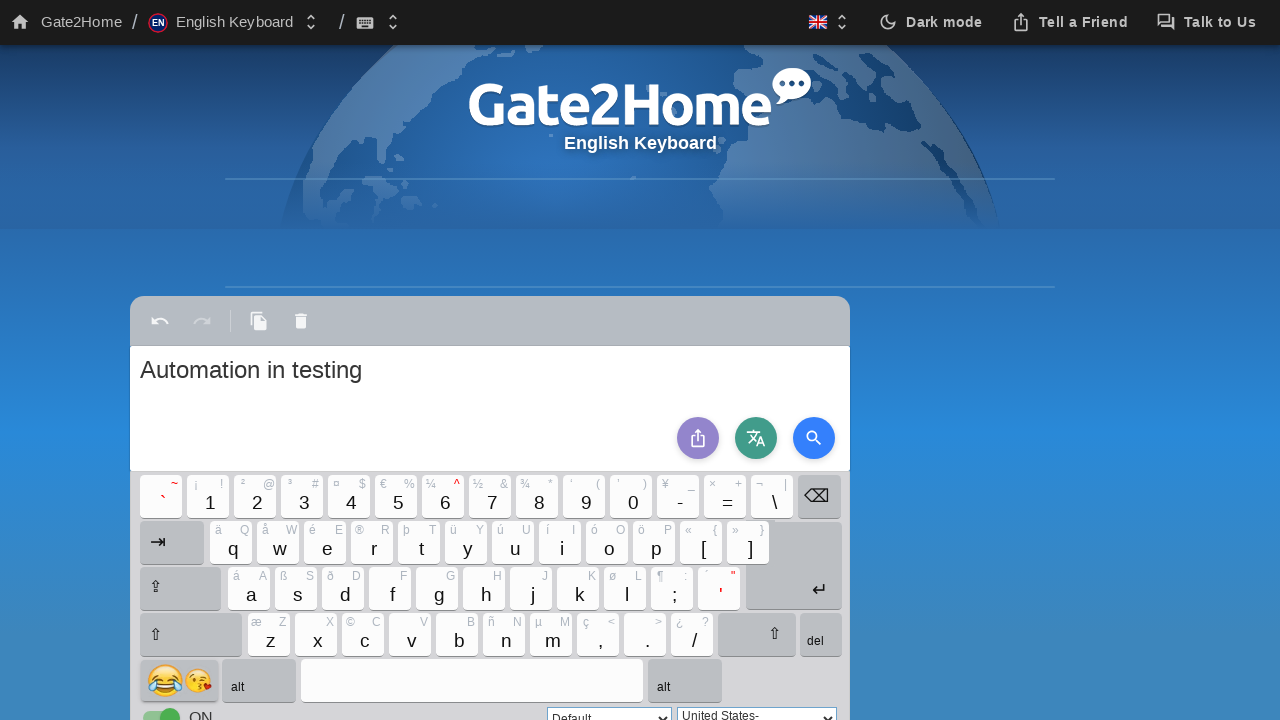

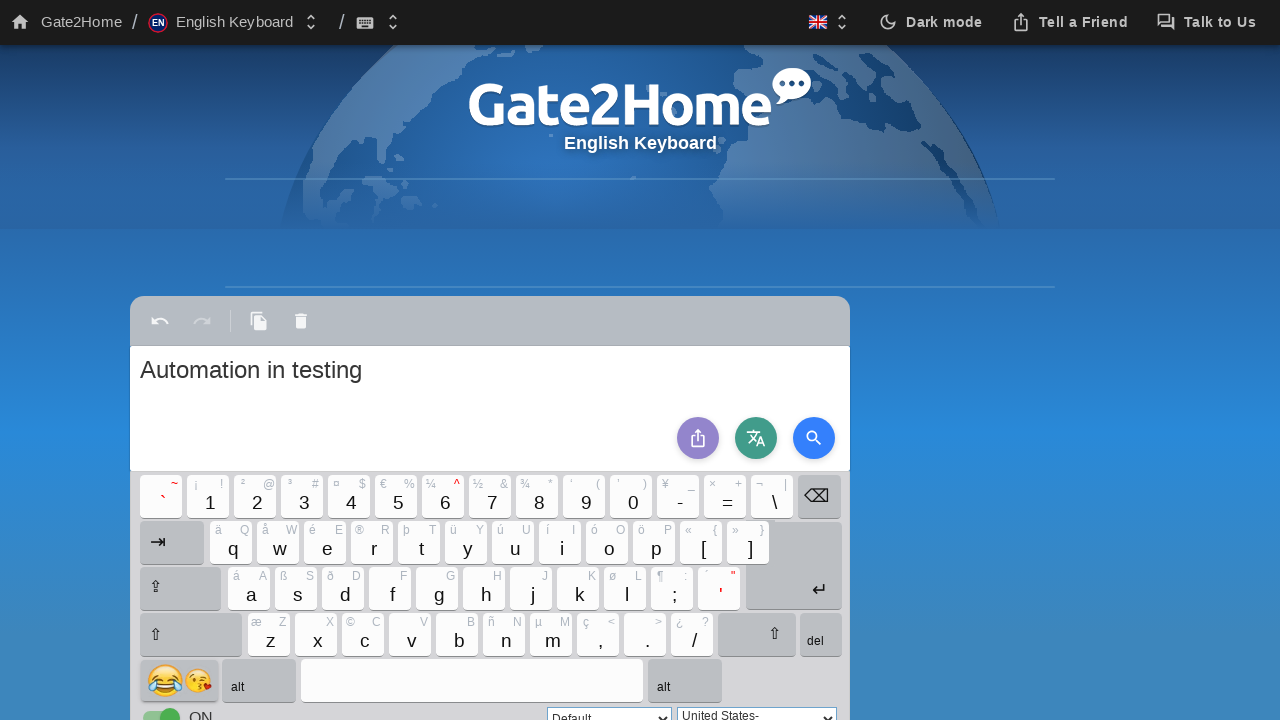